Tests drag and drop functionality on jQuery UI's droppable demo page by dragging an element and dropping it onto a target area within an iframe

Starting URL: https://jqueryui.com/droppable/

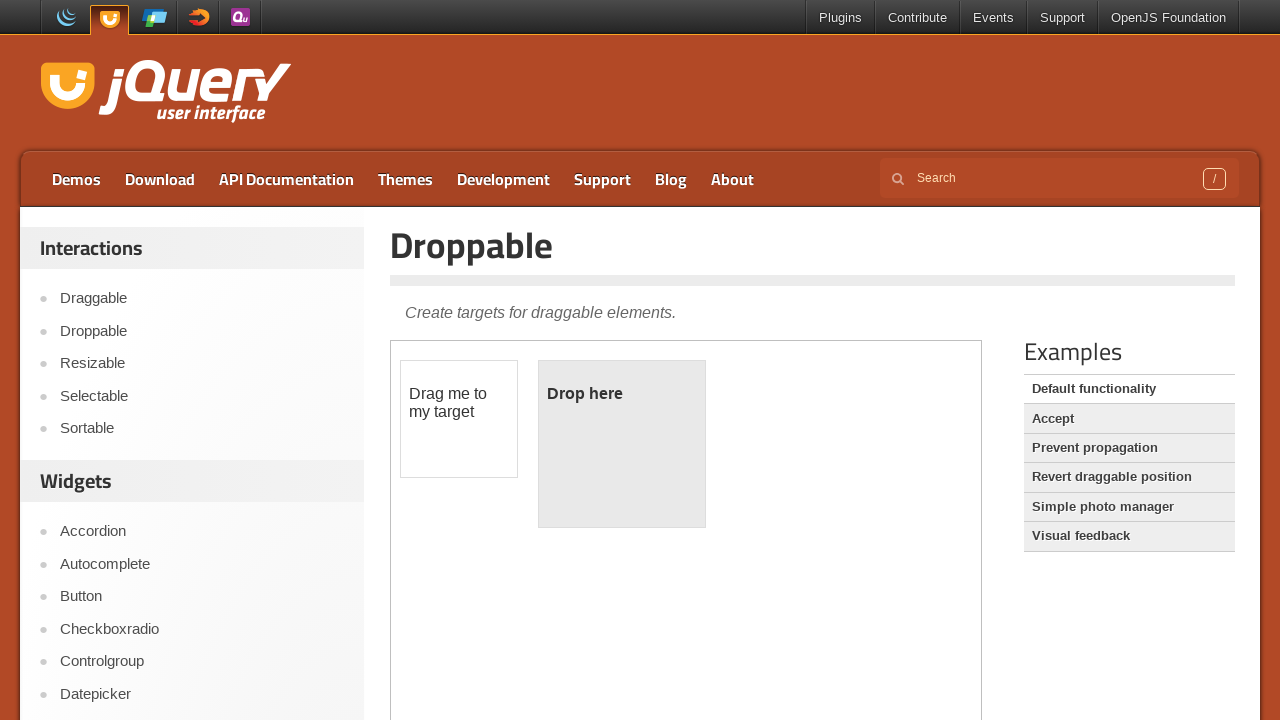

Located the iframe containing the drag and drop demo
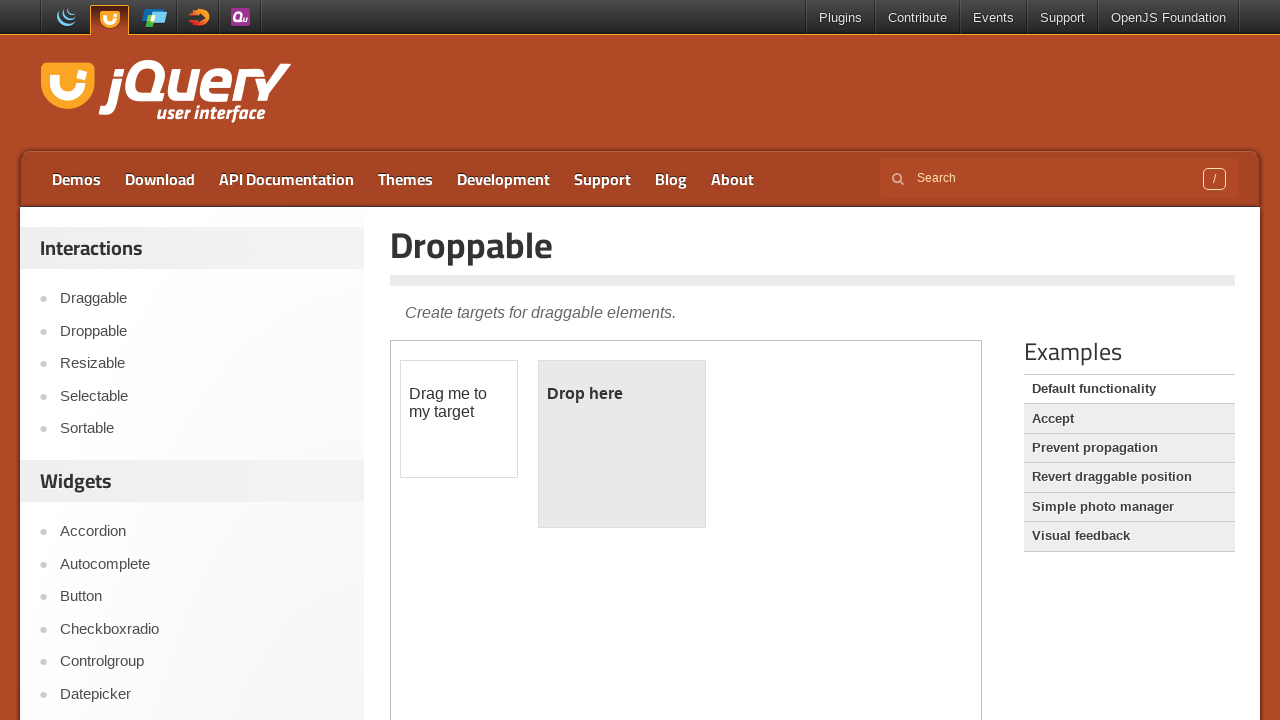

Draggable element is visible and ready
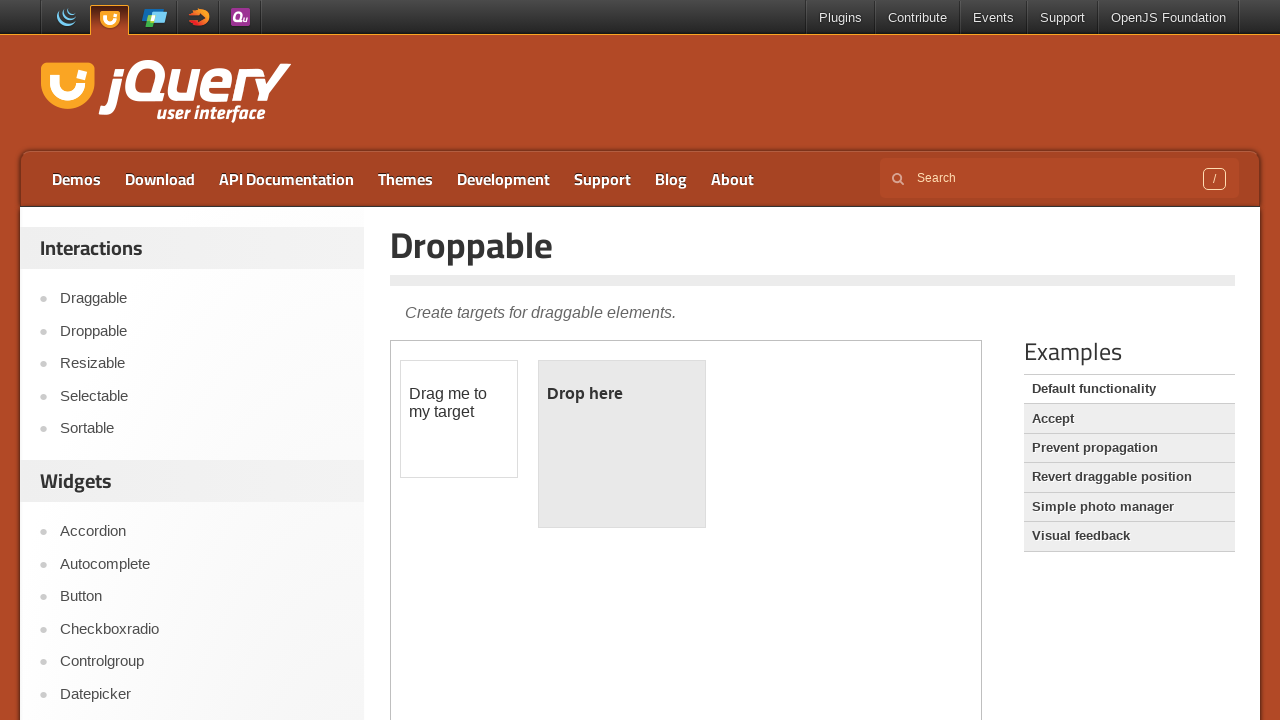

Droppable target element is visible and ready
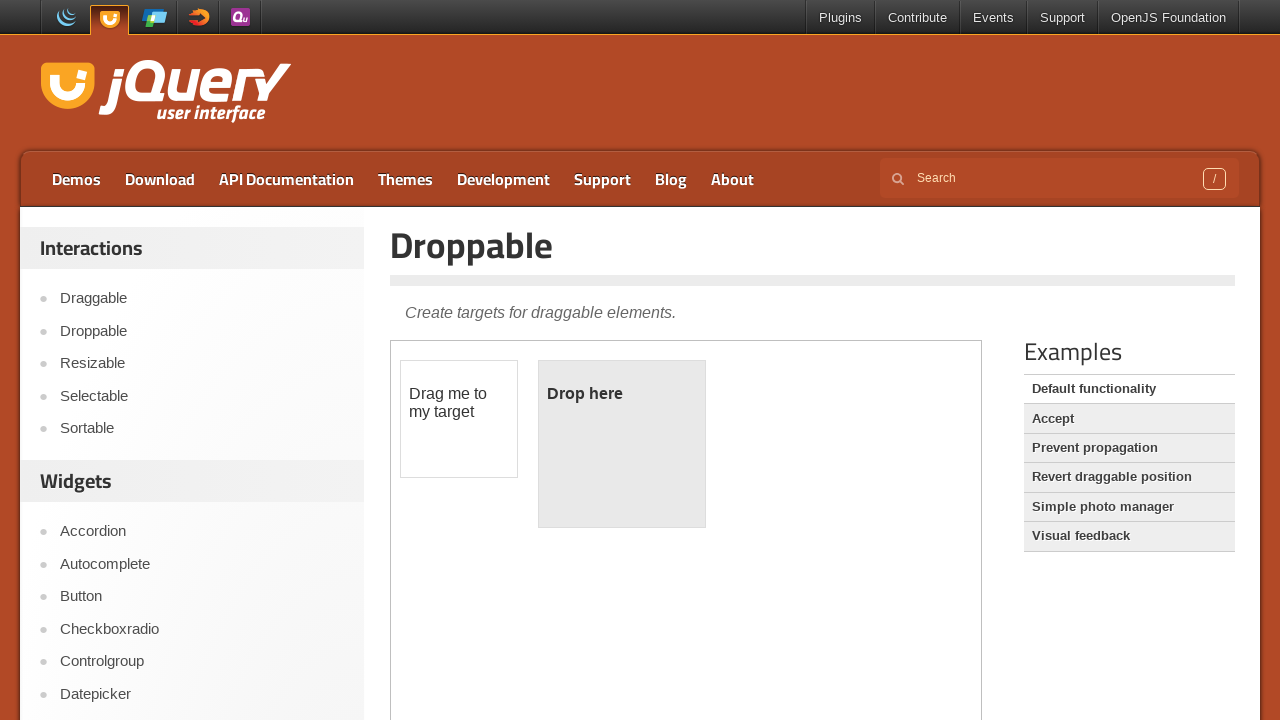

Dragged the draggable element and dropped it onto the droppable target area at (622, 444)
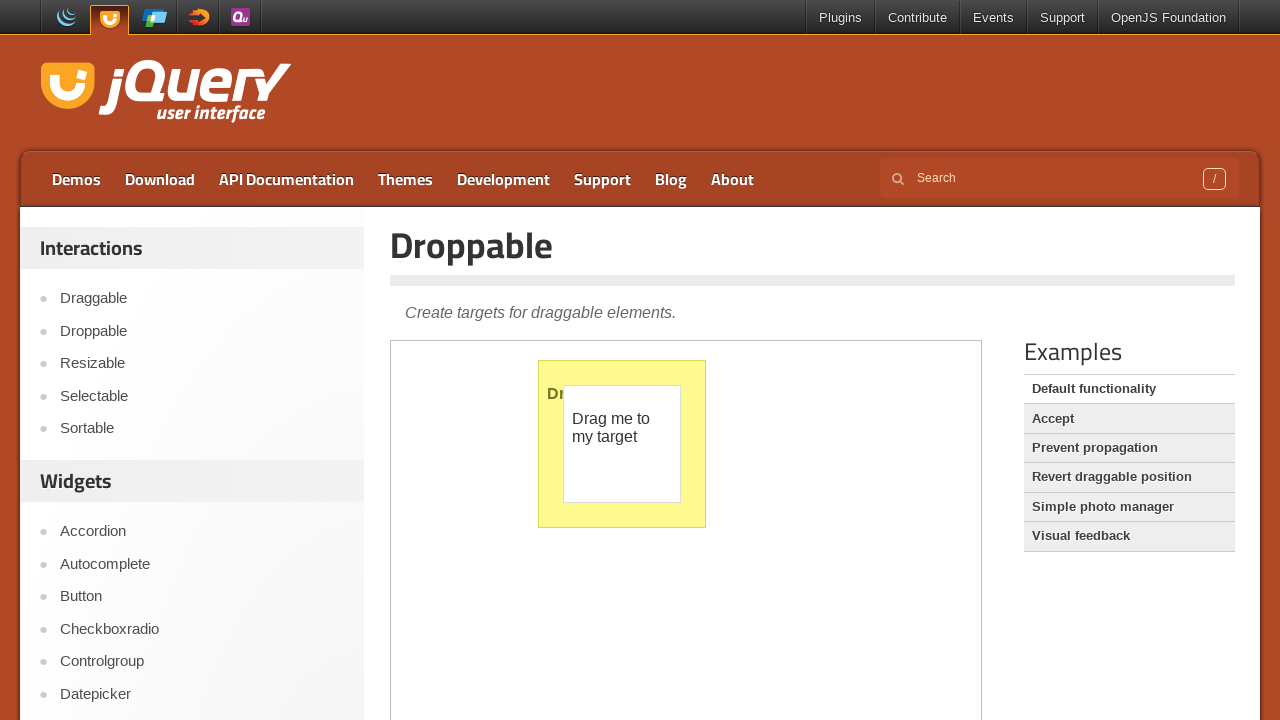

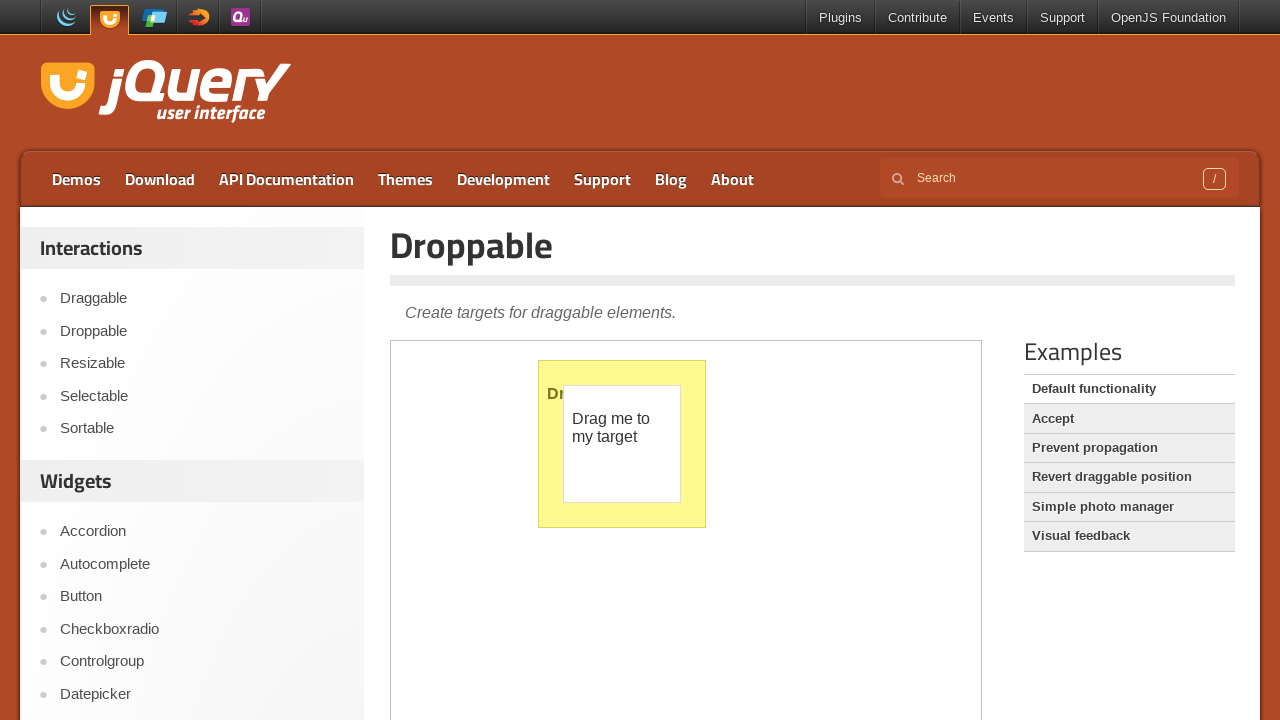